Tests iframe interactions by clicking buttons inside regular frames and nested frames, and counting total frames on the page

Starting URL: https://www.leafground.com/frame.xhtml

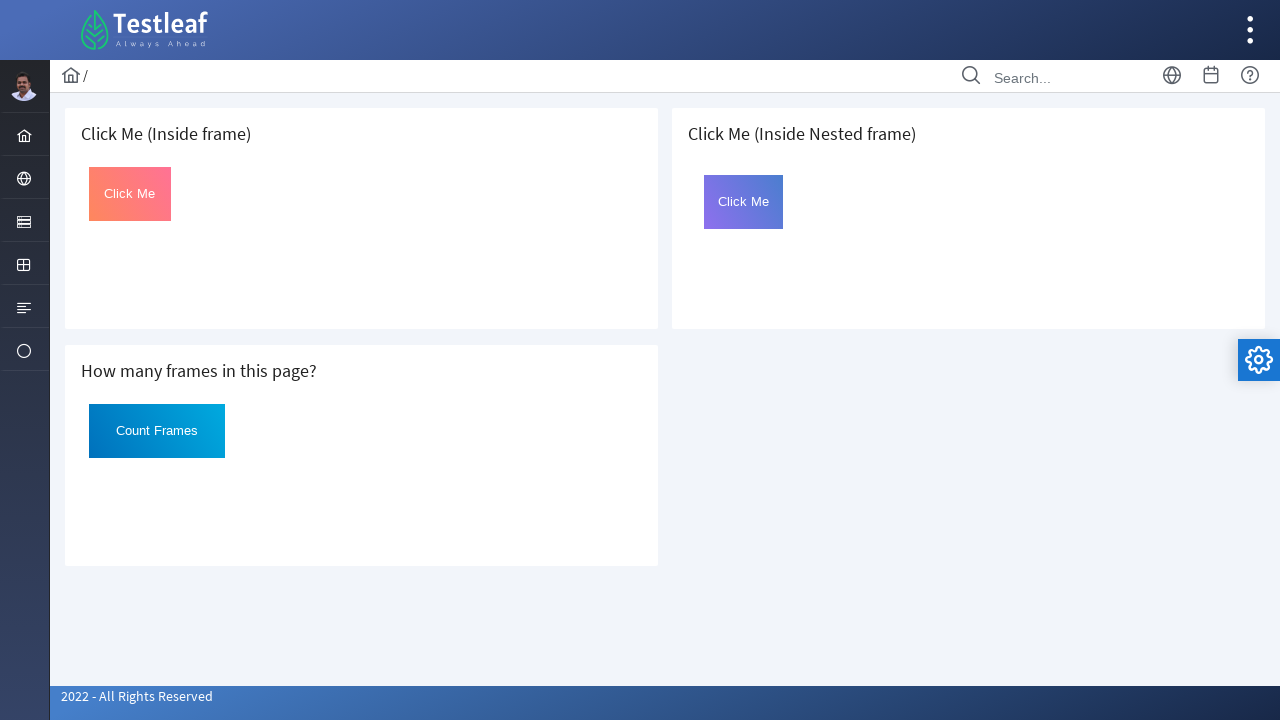

Located first iframe with 'Click Me (Inside frame)' heading
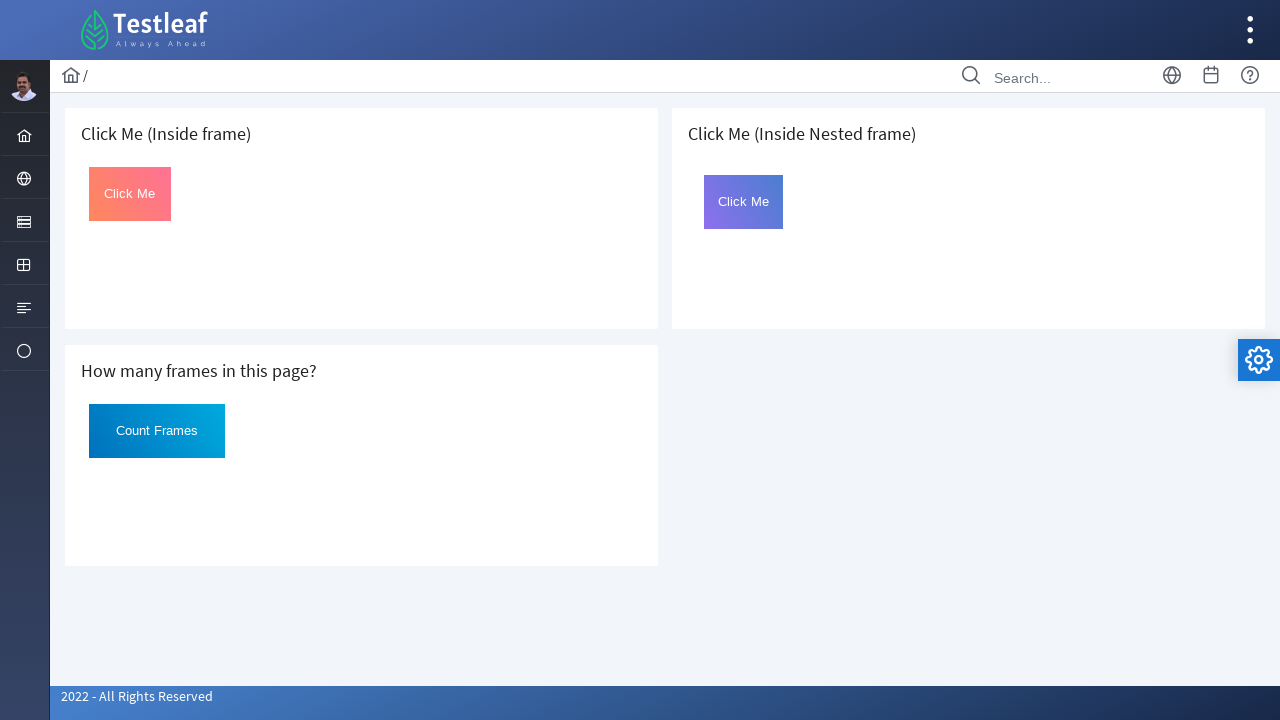

Clicked button inside first frame at (130, 194) on xpath=//h5[text()=' Click Me (Inside frame)']//following-sibling::iframe >> inte
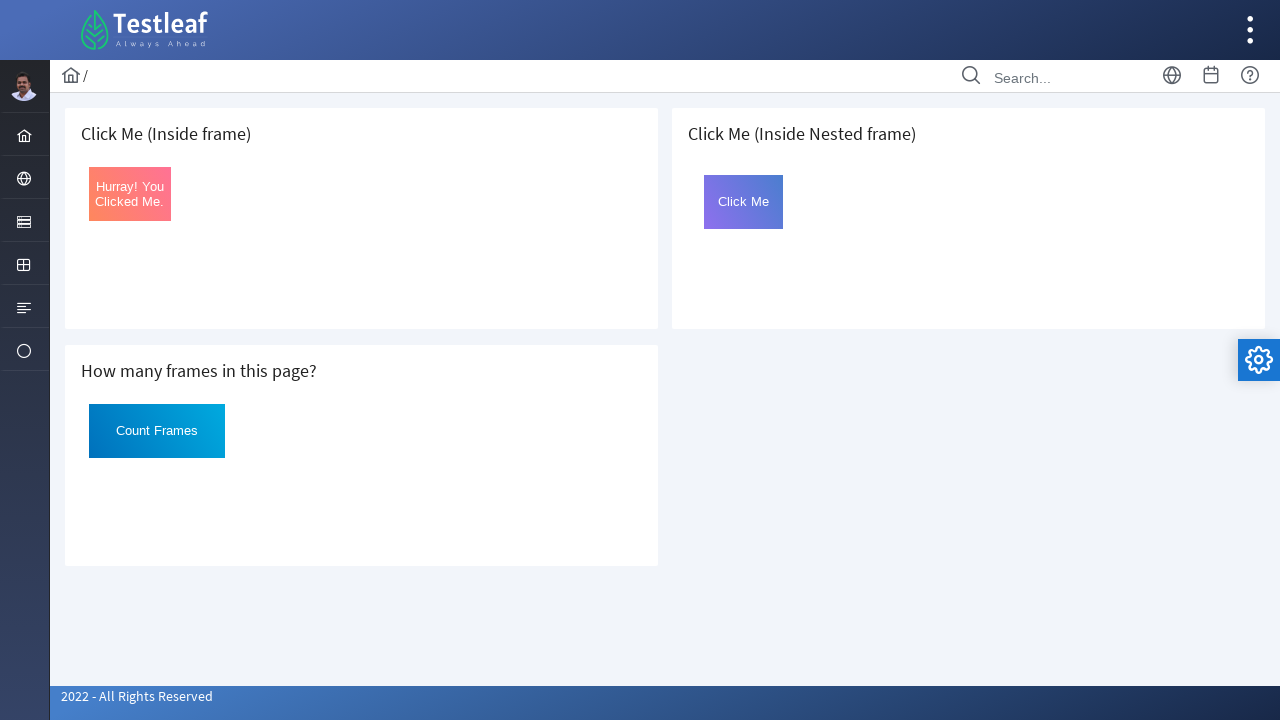

Retrieved button text from first frame after click
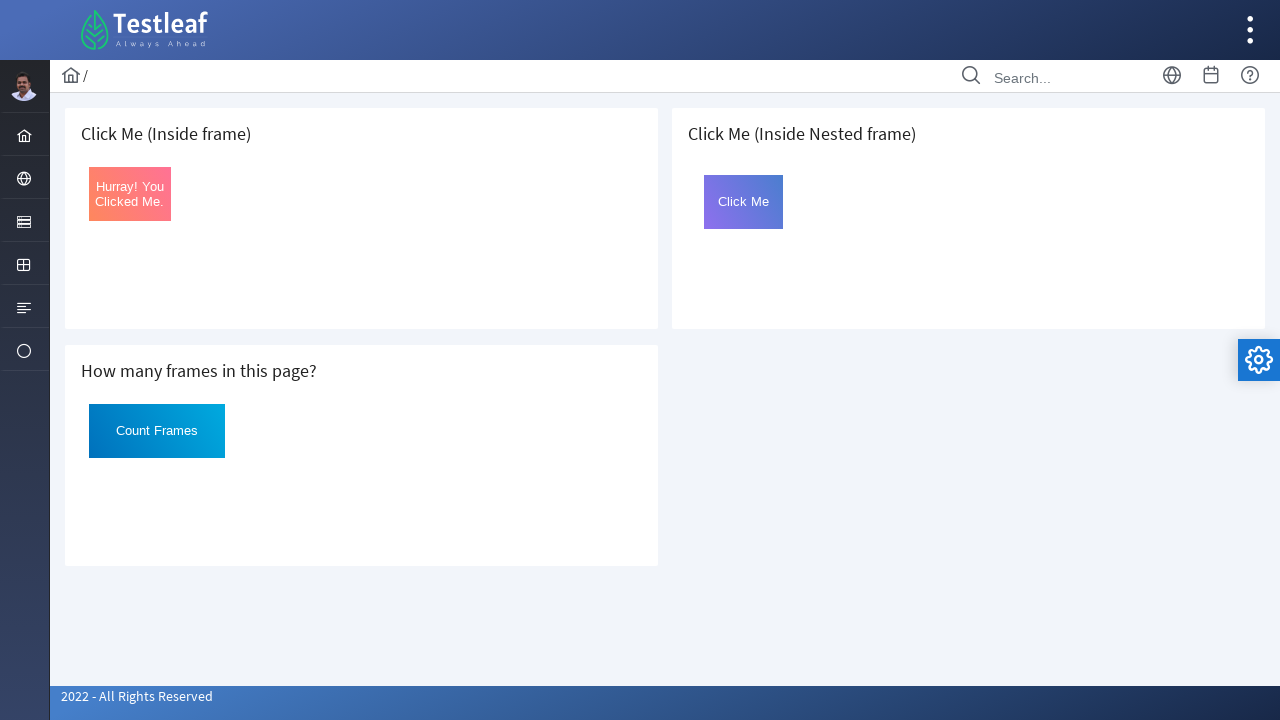

Located second iframe with 'Click Me (Inside Nested frame)' heading
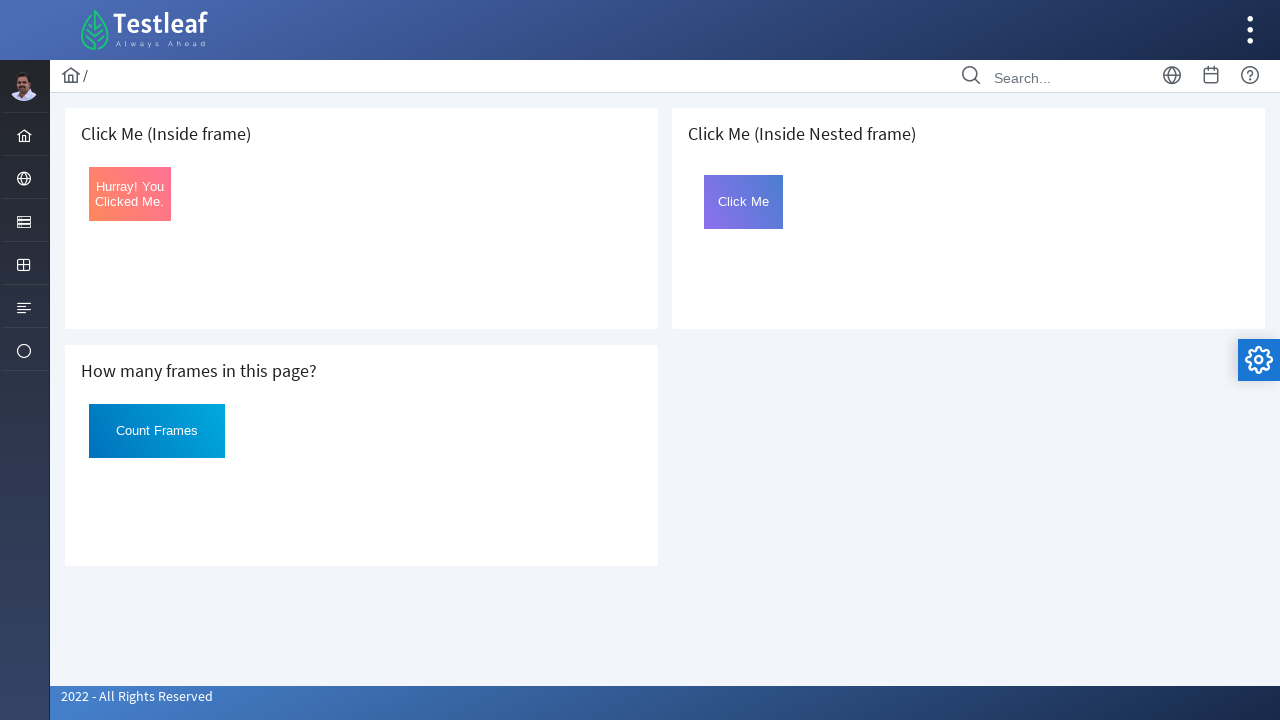

Located nested iframe within second frame
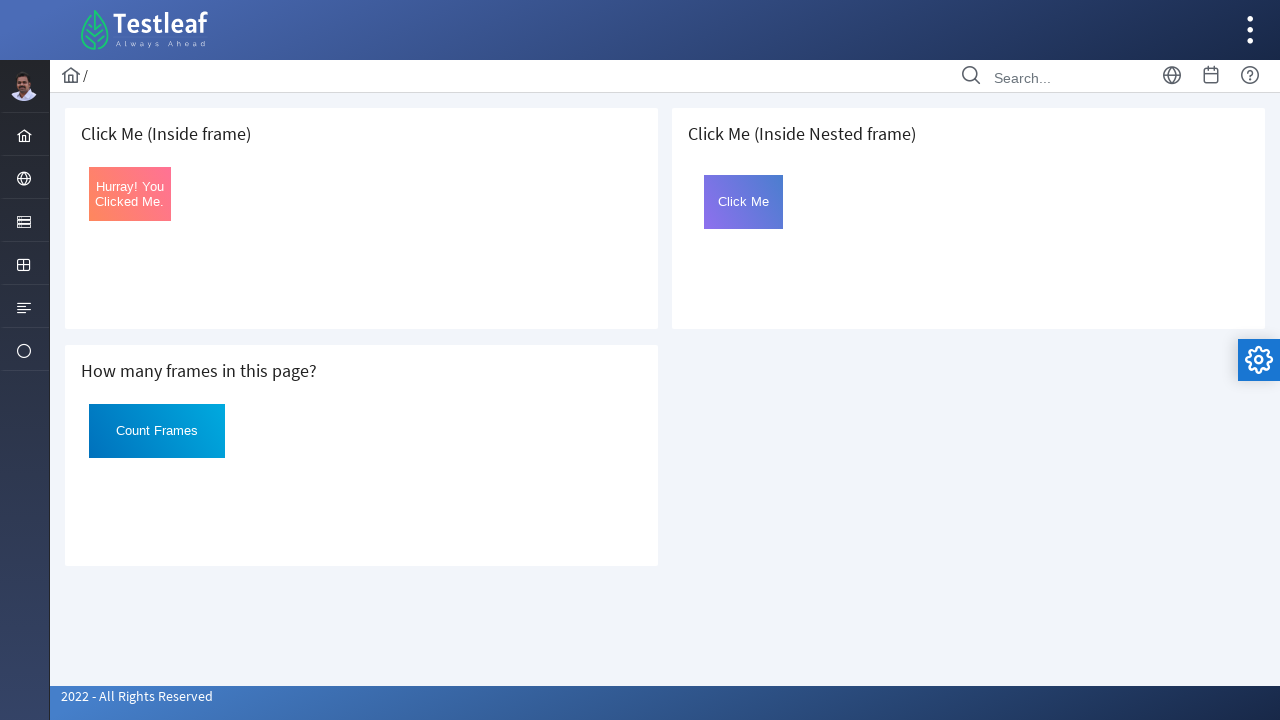

Clicked button inside nested frame at (744, 202) on xpath=//h5[text()=' Click Me (Inside Nested frame)']//following-sibling::iframe 
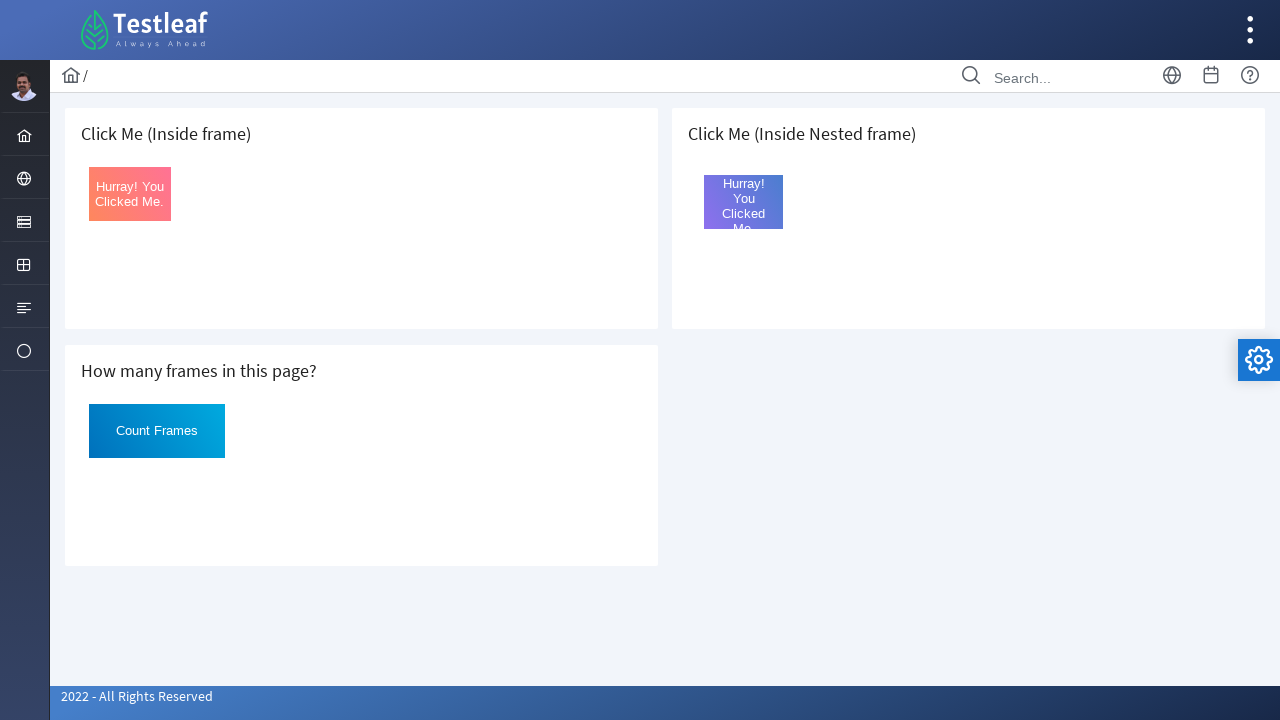

Retrieved button text from nested frame after click
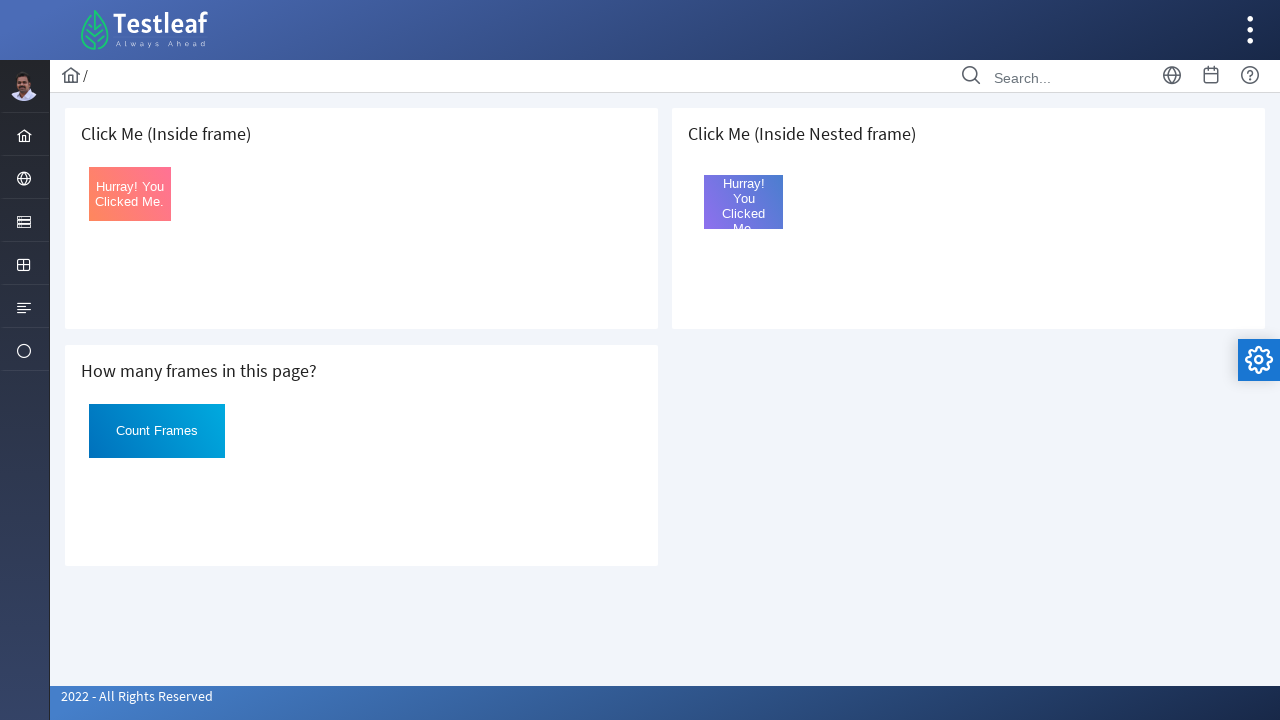

Located all iframes on the page
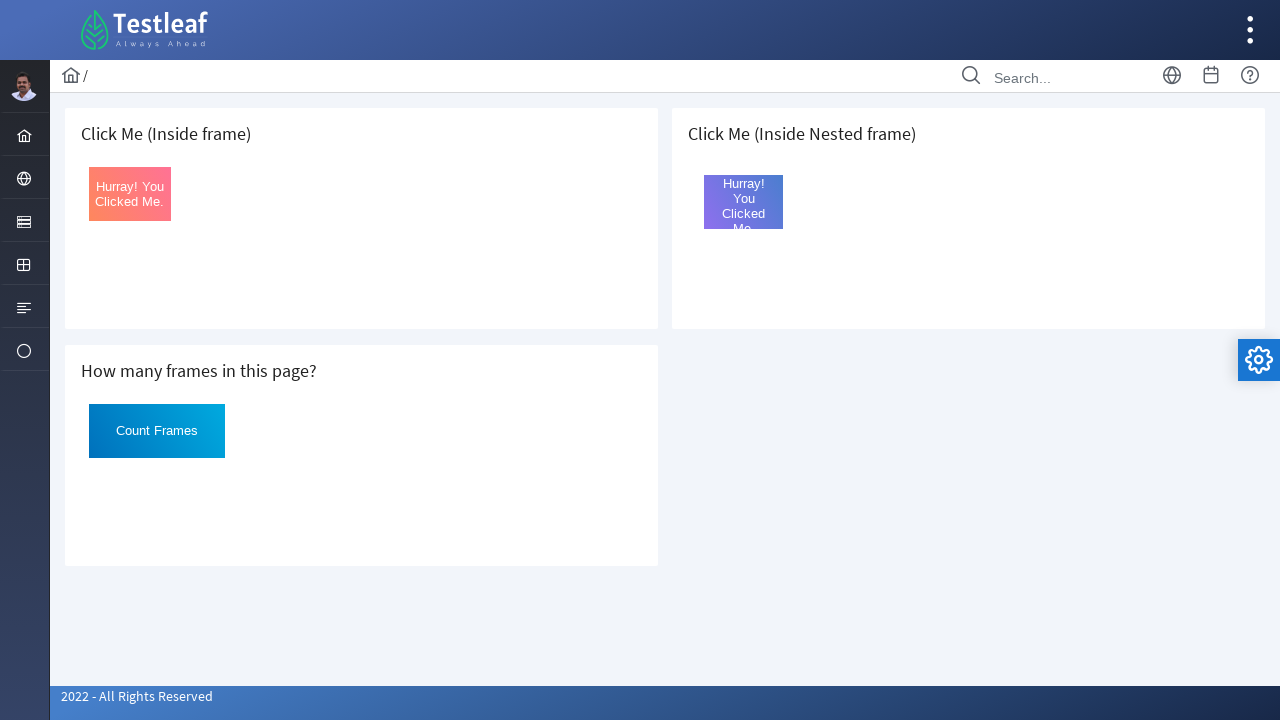

Counted total frames on page: 3
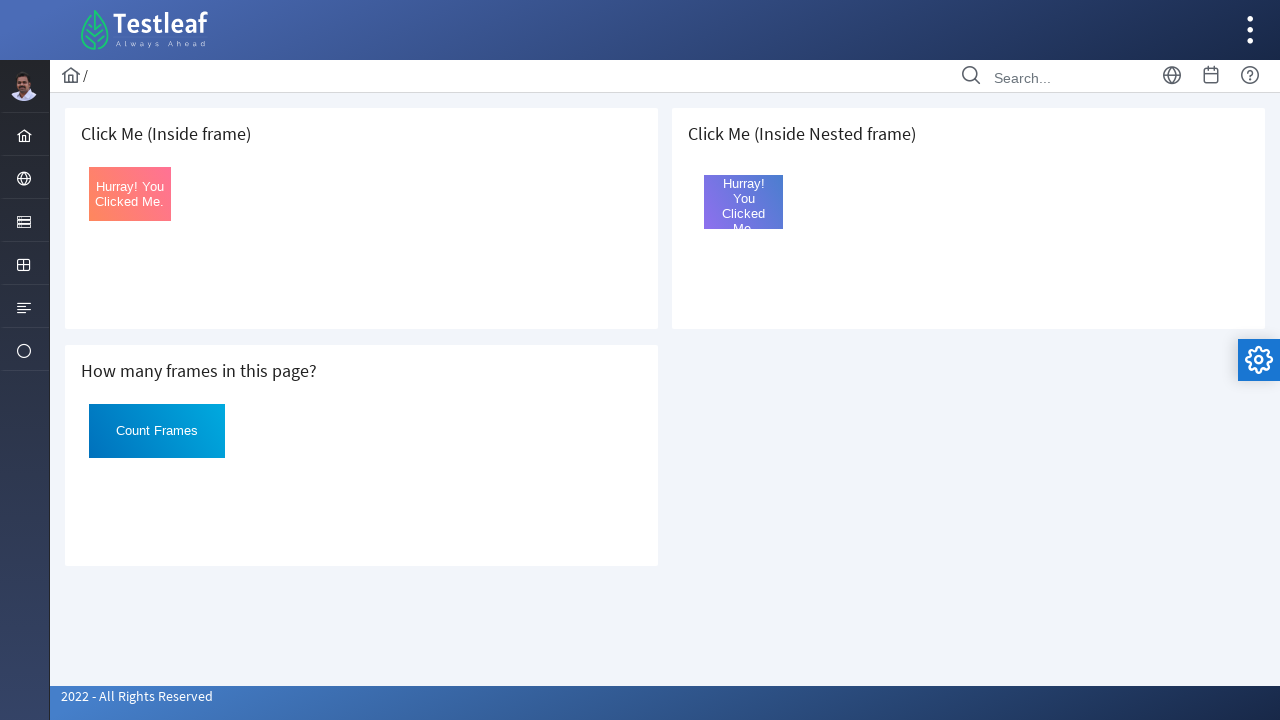

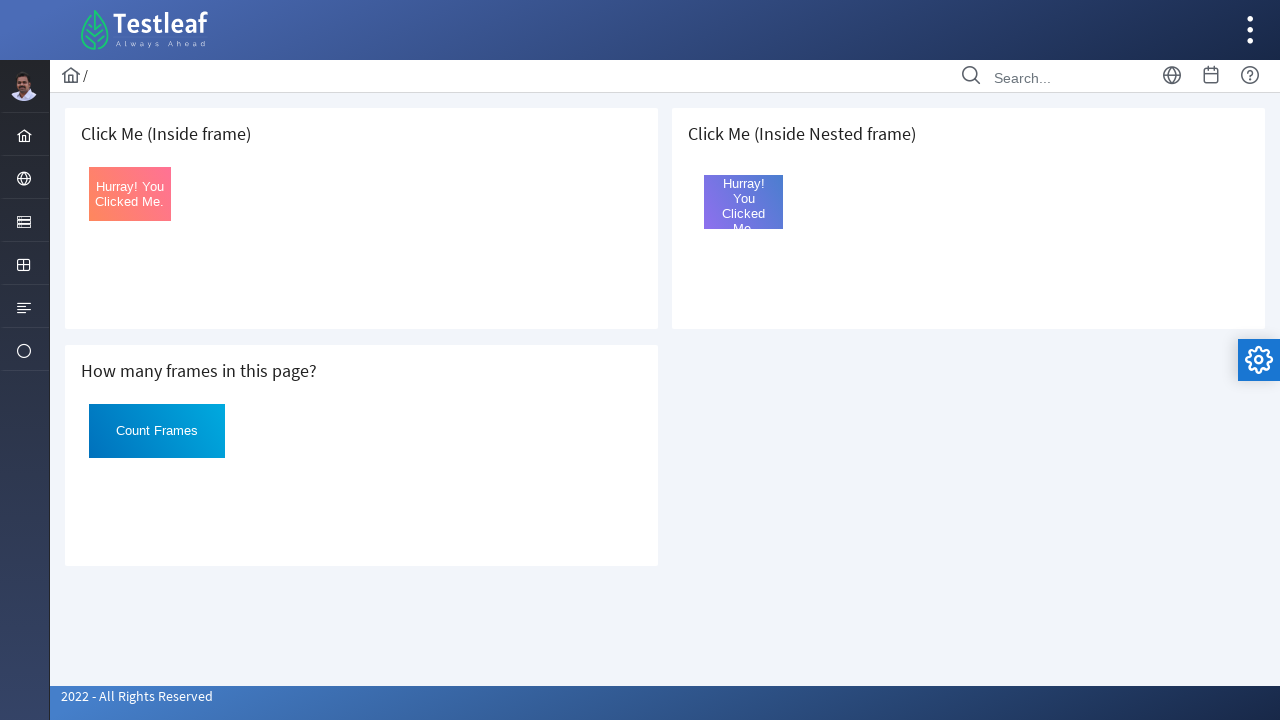